Tests navigating a practice automation page by finding footer links, opening multiple links in new tabs using Ctrl+Enter, and switching between the opened tabs.

Starting URL: https://rahulshettyacademy.com/AutomationPractice/

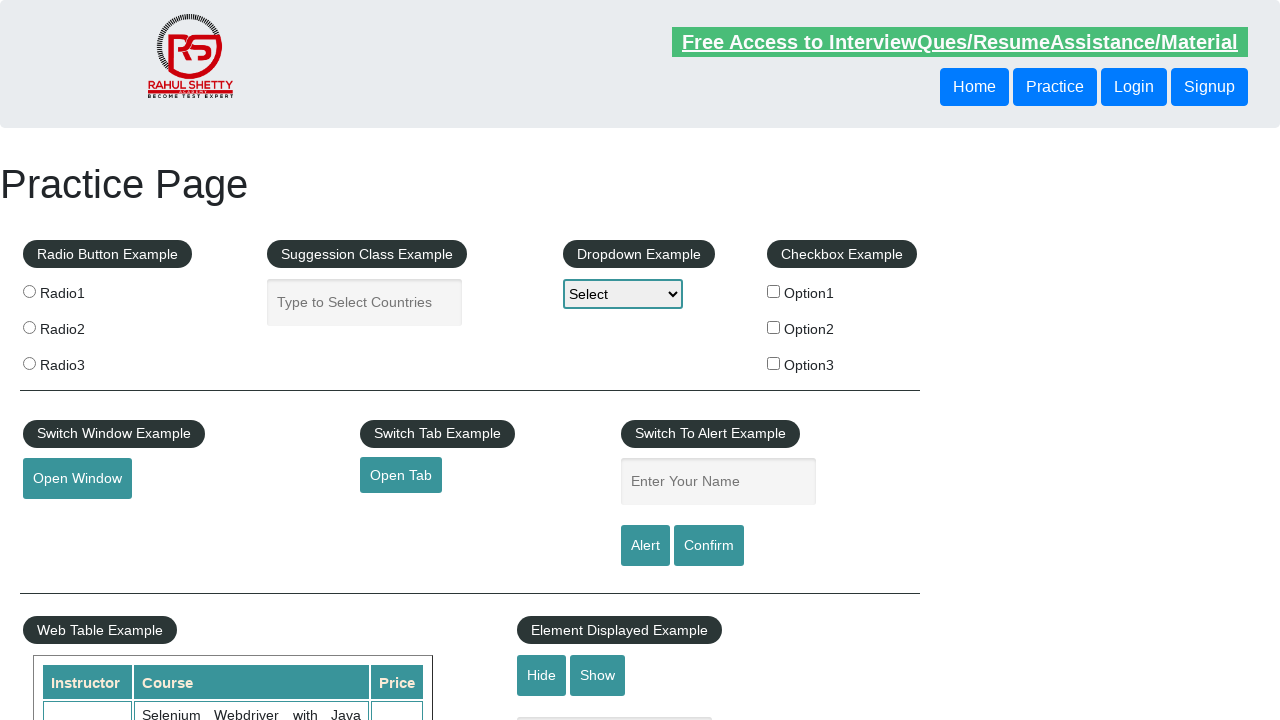

Waited for footer element #gf-BIG to load
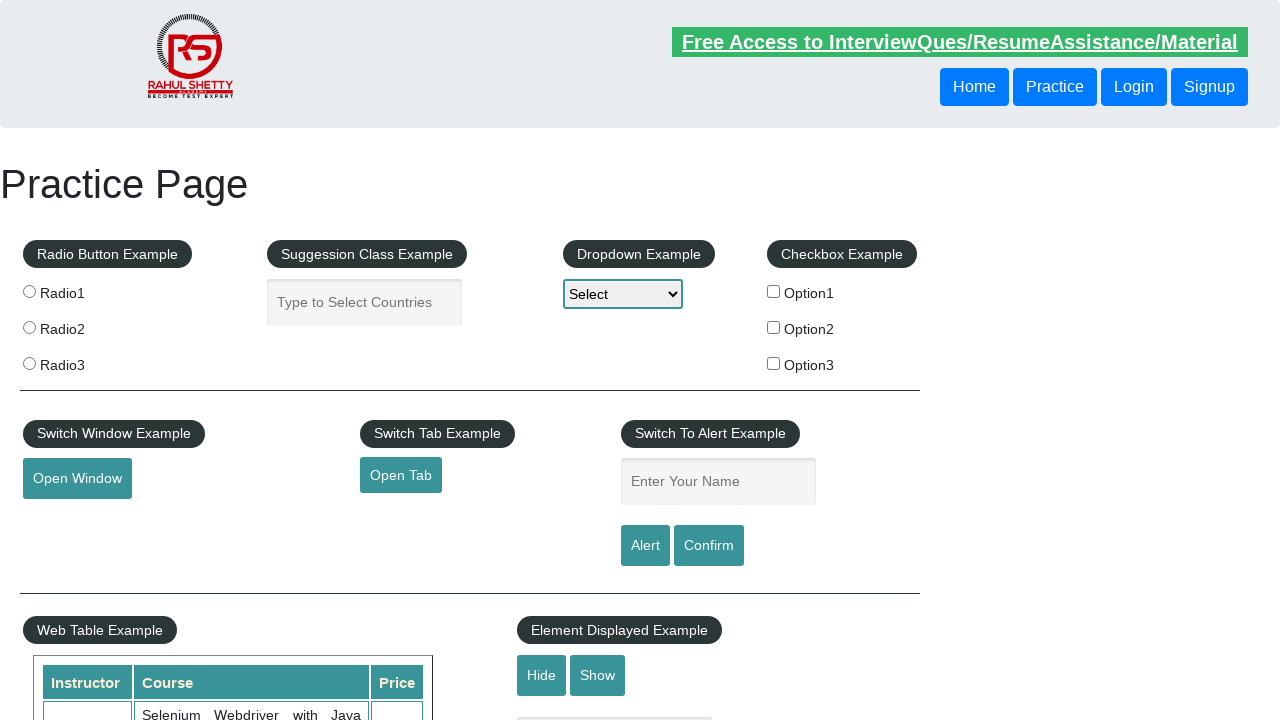

Located footer element
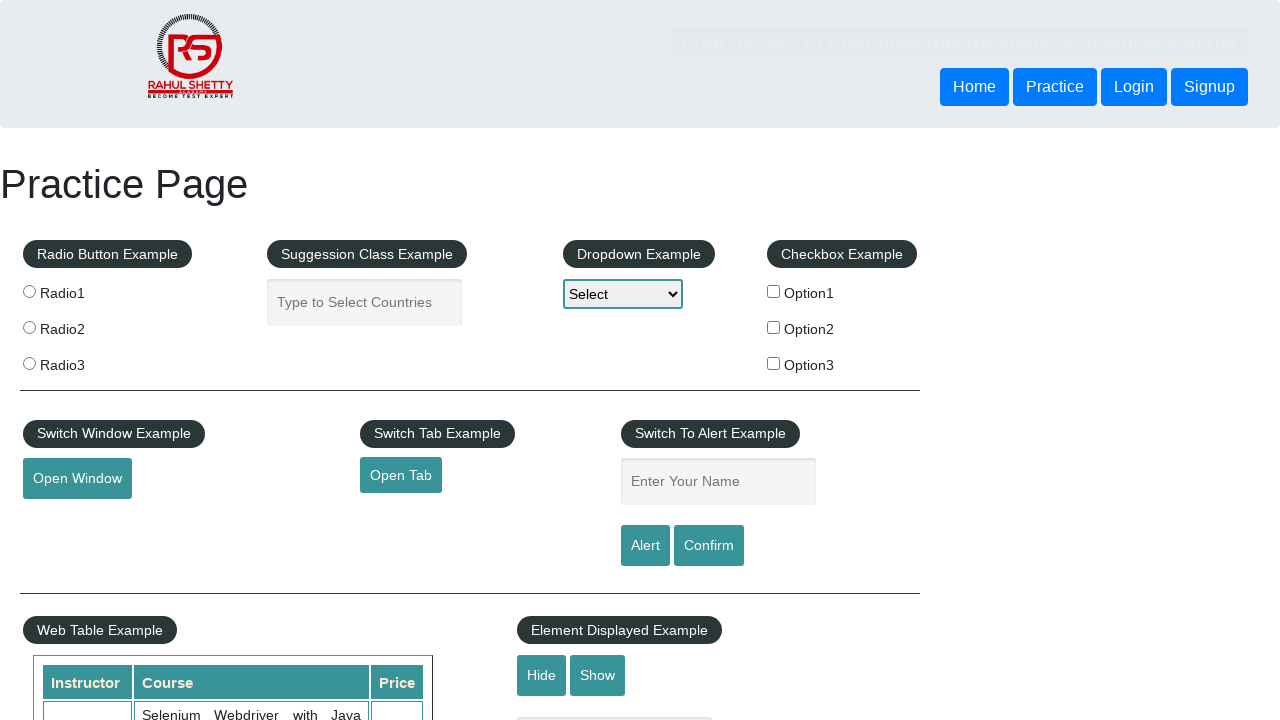

Located first column of links in footer
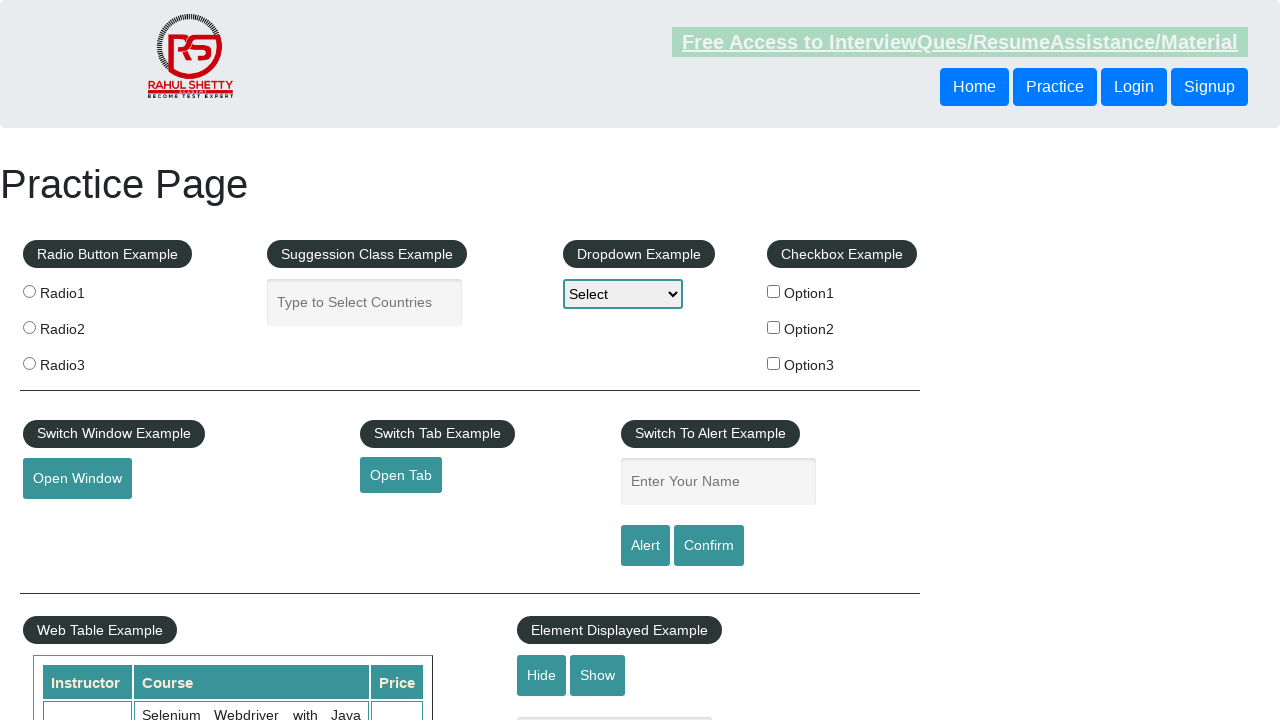

Found 5 links in the footer column
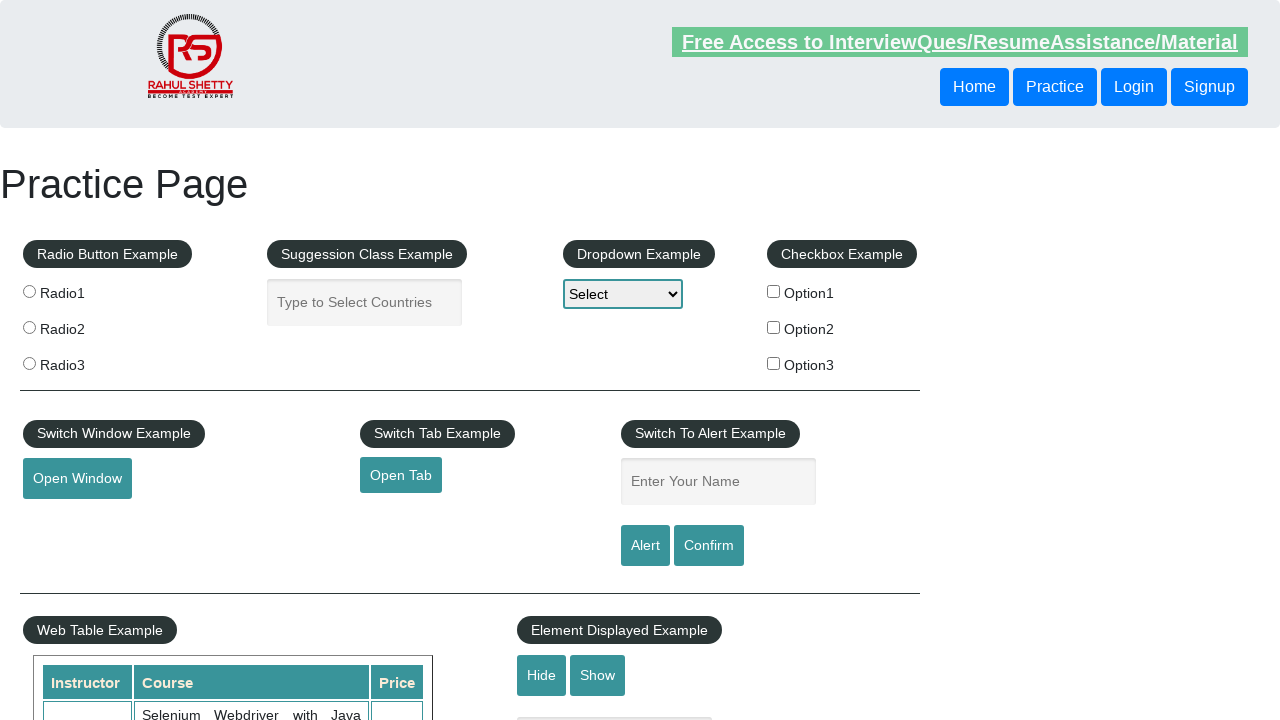

Opened link 1 in new tab using Ctrl+Click at (68, 520) on #gf-BIG >> xpath=//table/tbody/tr/td[1]/ul >> a >> nth=1
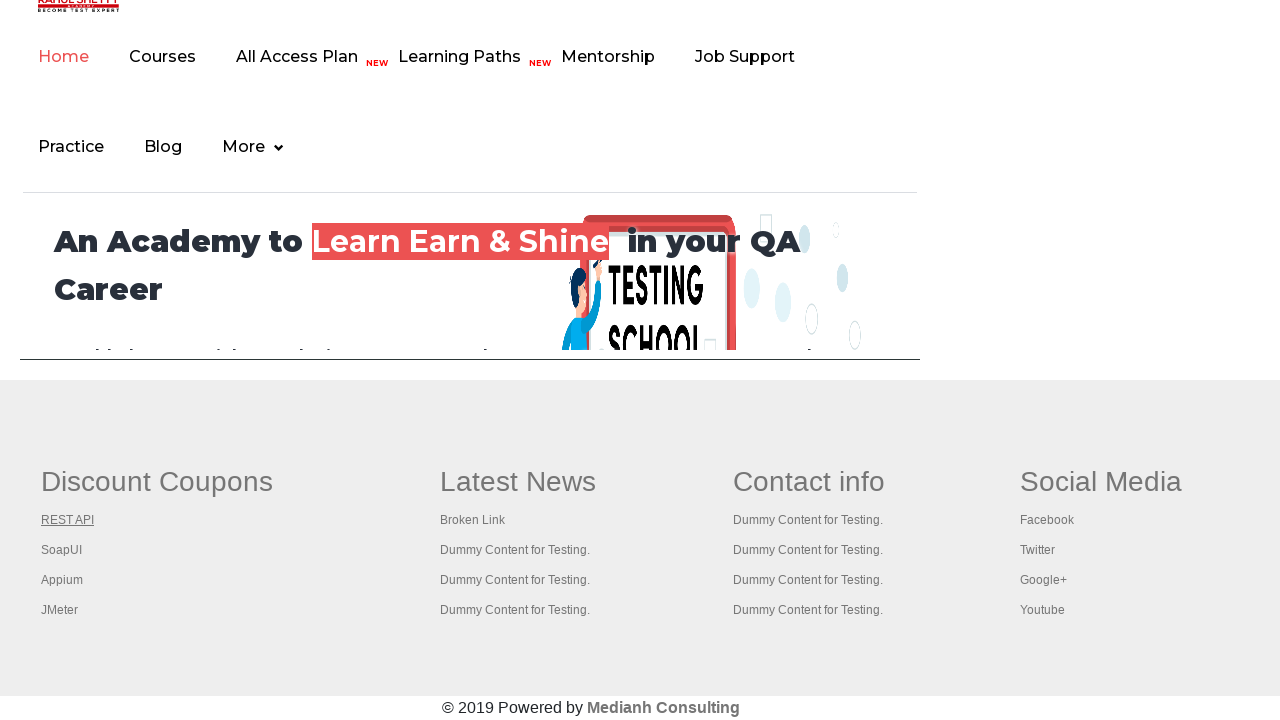

Waited 2 seconds for link 1 to open
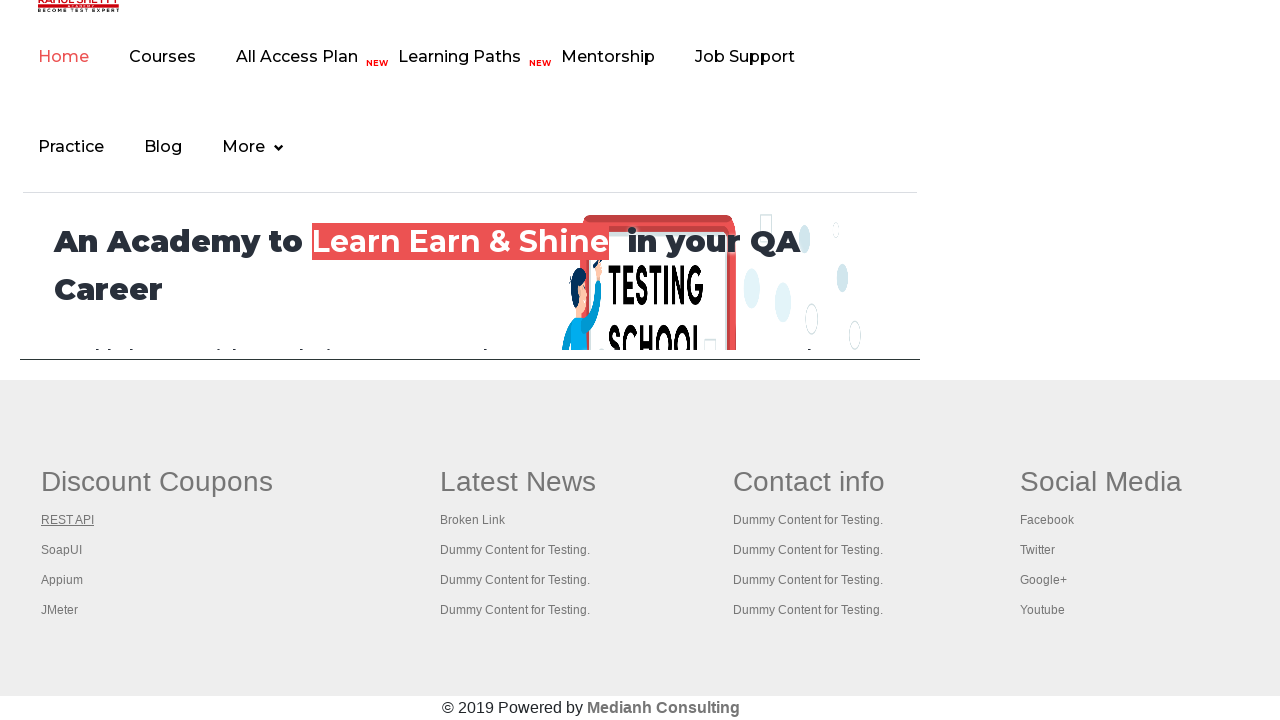

Opened link 2 in new tab using Ctrl+Click at (62, 550) on #gf-BIG >> xpath=//table/tbody/tr/td[1]/ul >> a >> nth=2
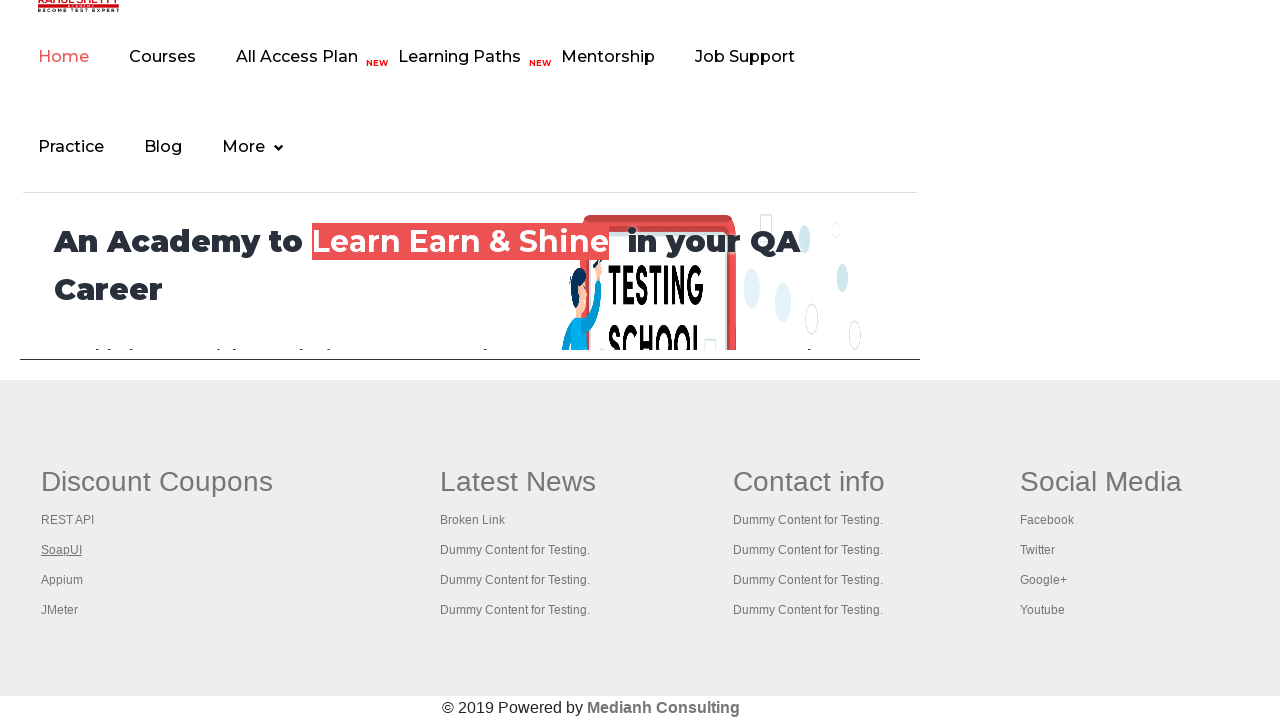

Waited 2 seconds for link 2 to open
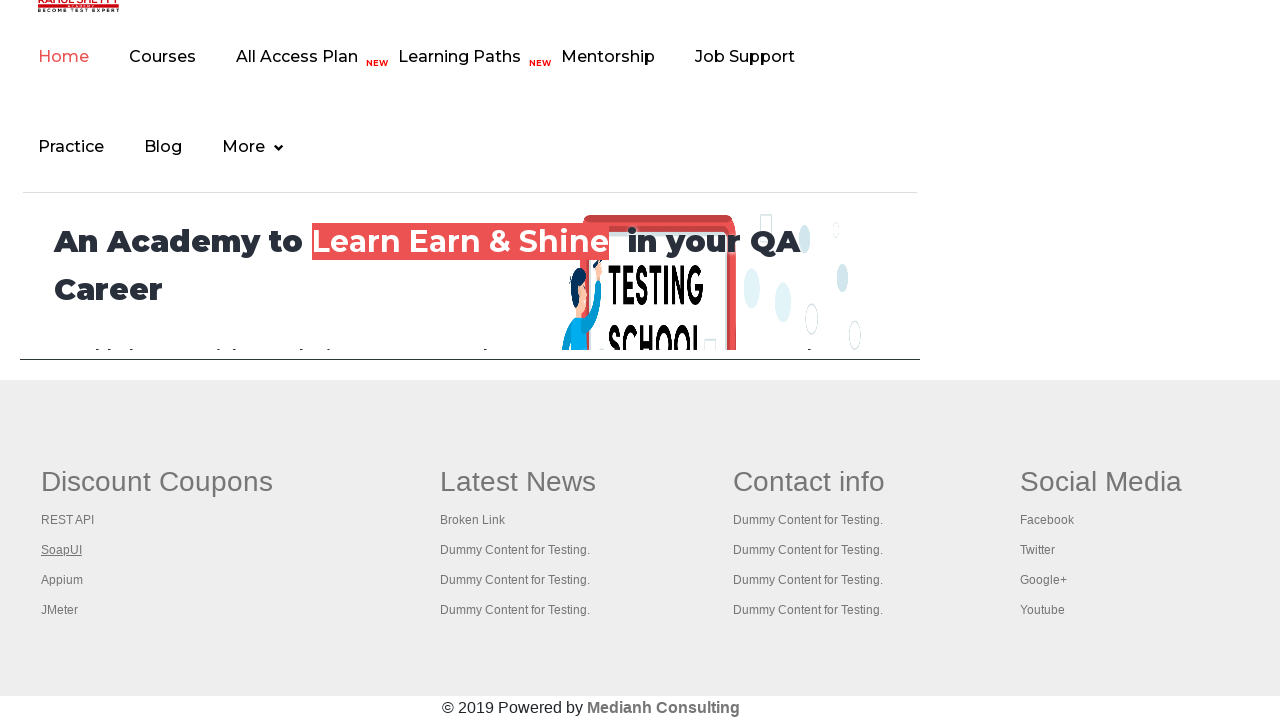

Opened link 3 in new tab using Ctrl+Click at (62, 580) on #gf-BIG >> xpath=//table/tbody/tr/td[1]/ul >> a >> nth=3
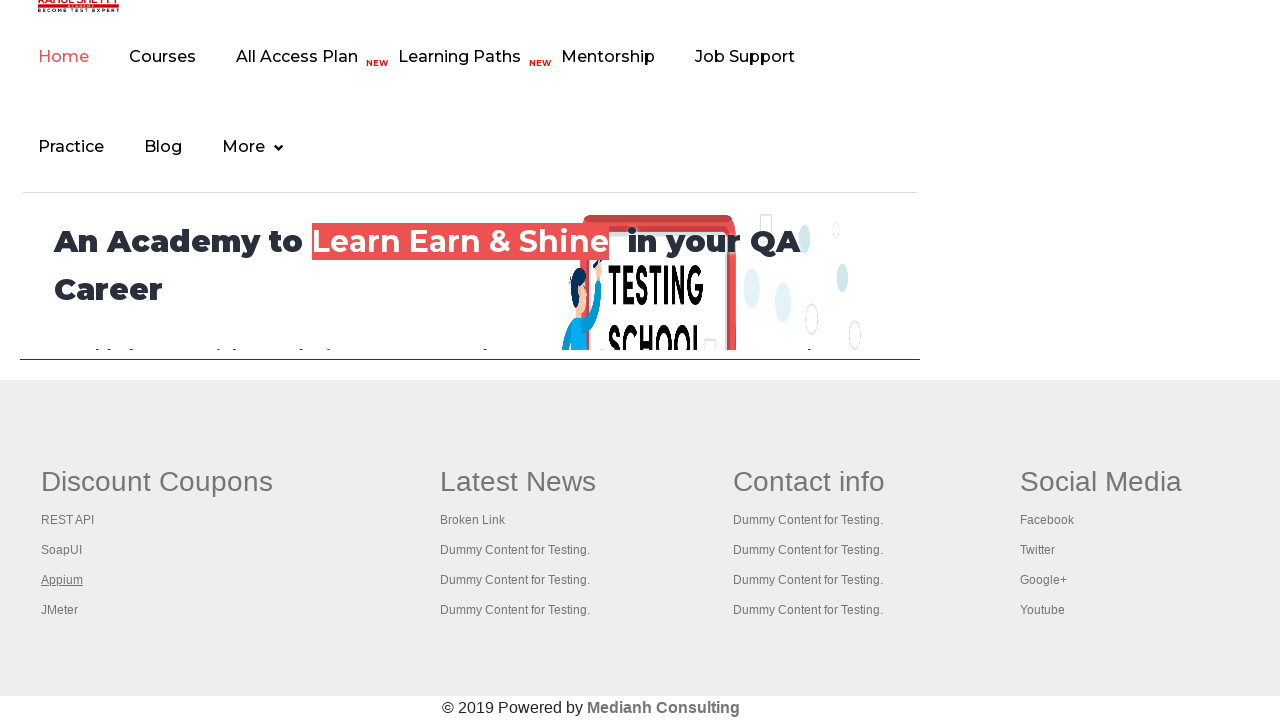

Waited 2 seconds for link 3 to open
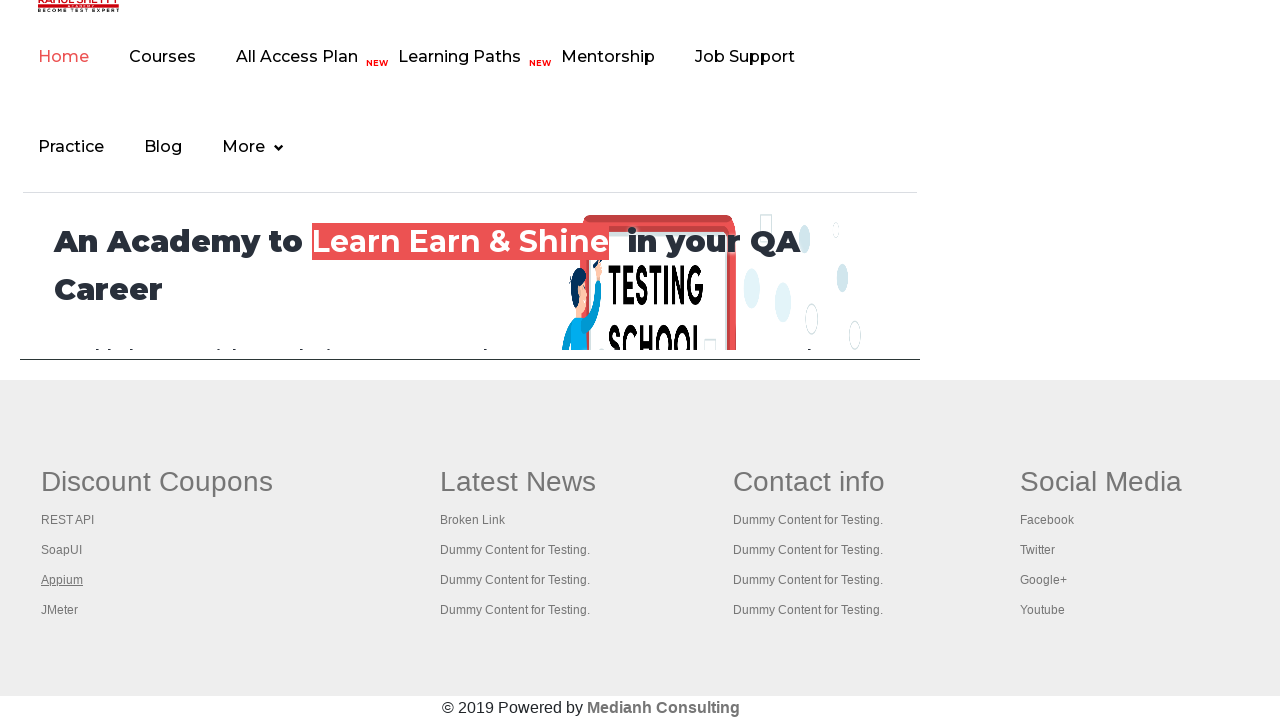

Opened link 4 in new tab using Ctrl+Click at (60, 610) on #gf-BIG >> xpath=//table/tbody/tr/td[1]/ul >> a >> nth=4
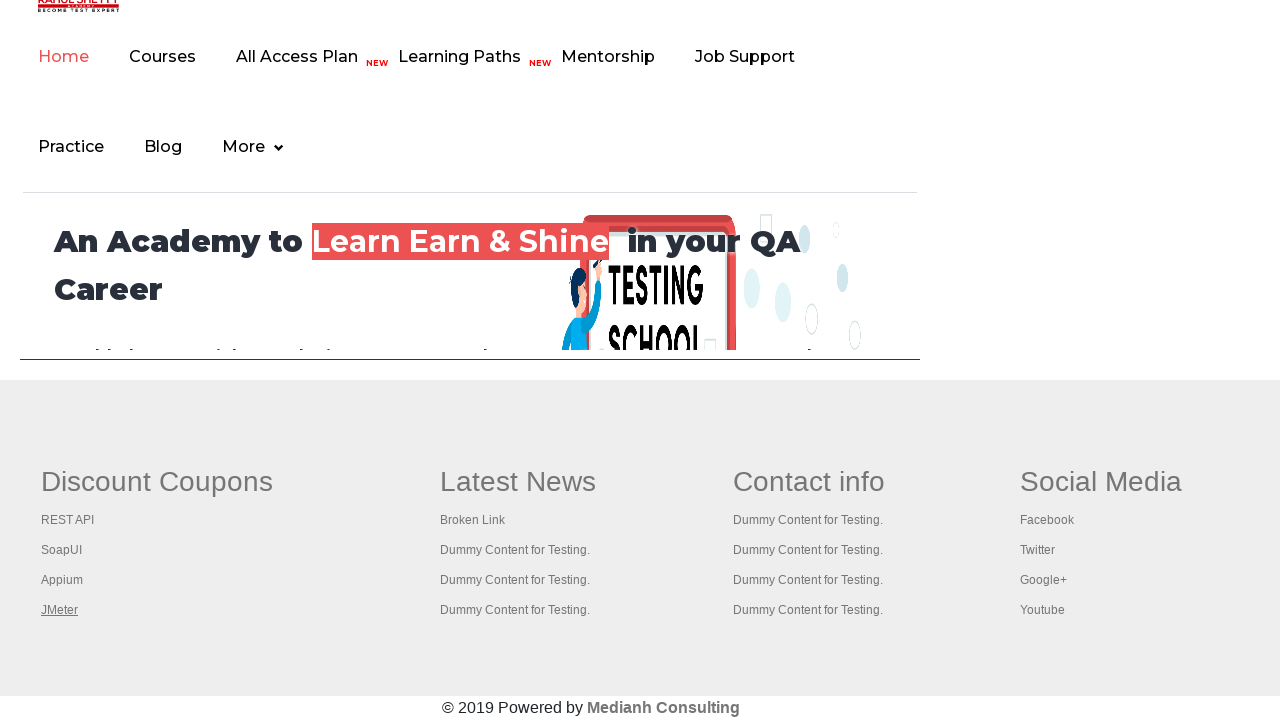

Waited 2 seconds for link 4 to open
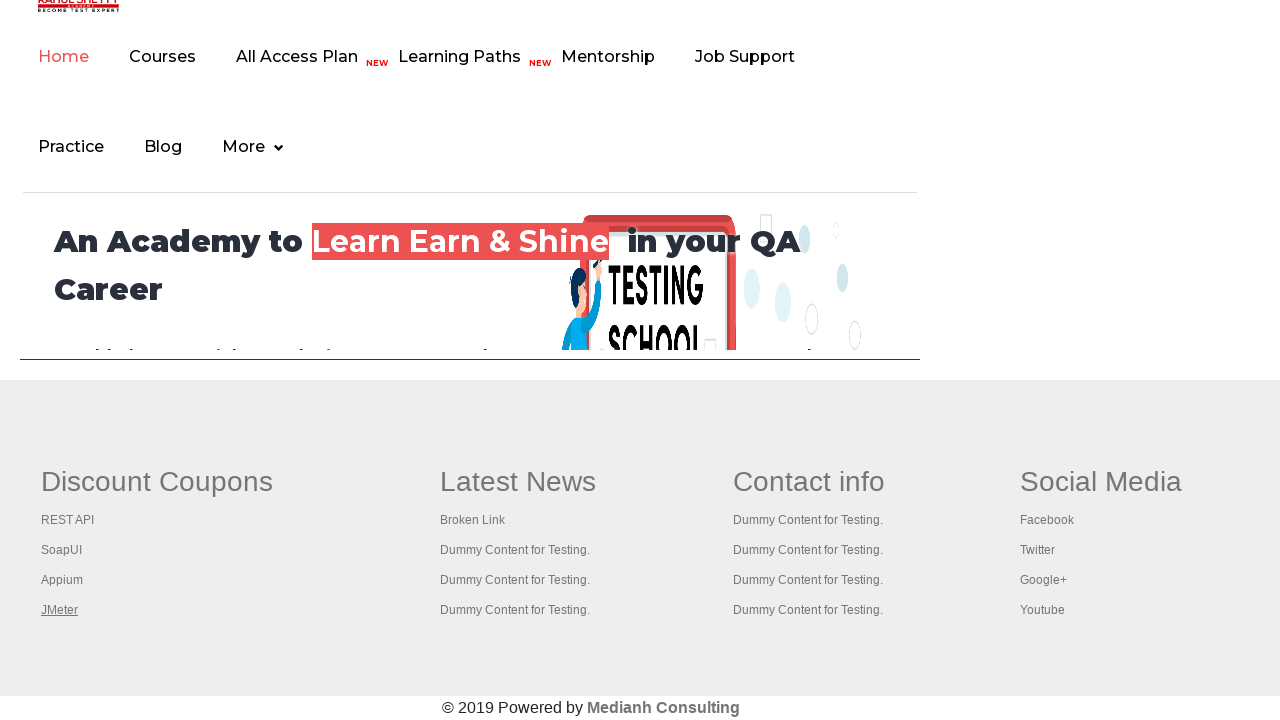

Retrieved all 5 open tabs from context
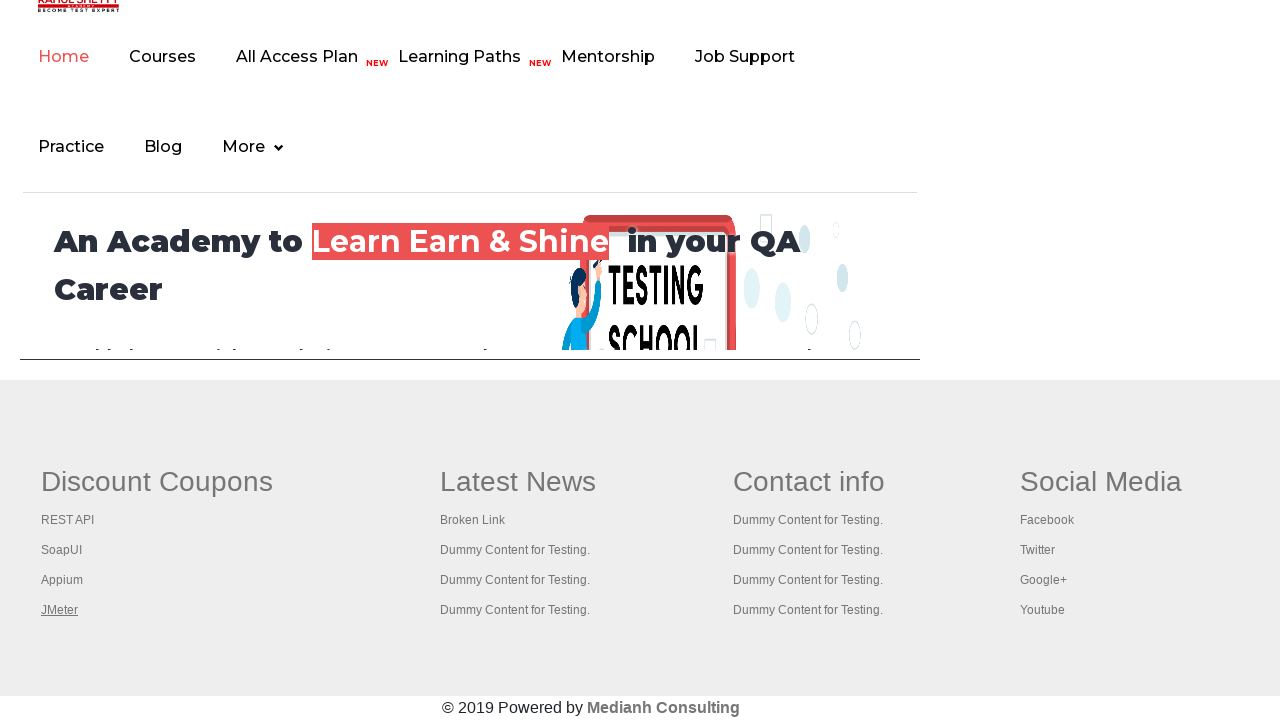

Switched to next tab and brought it to front
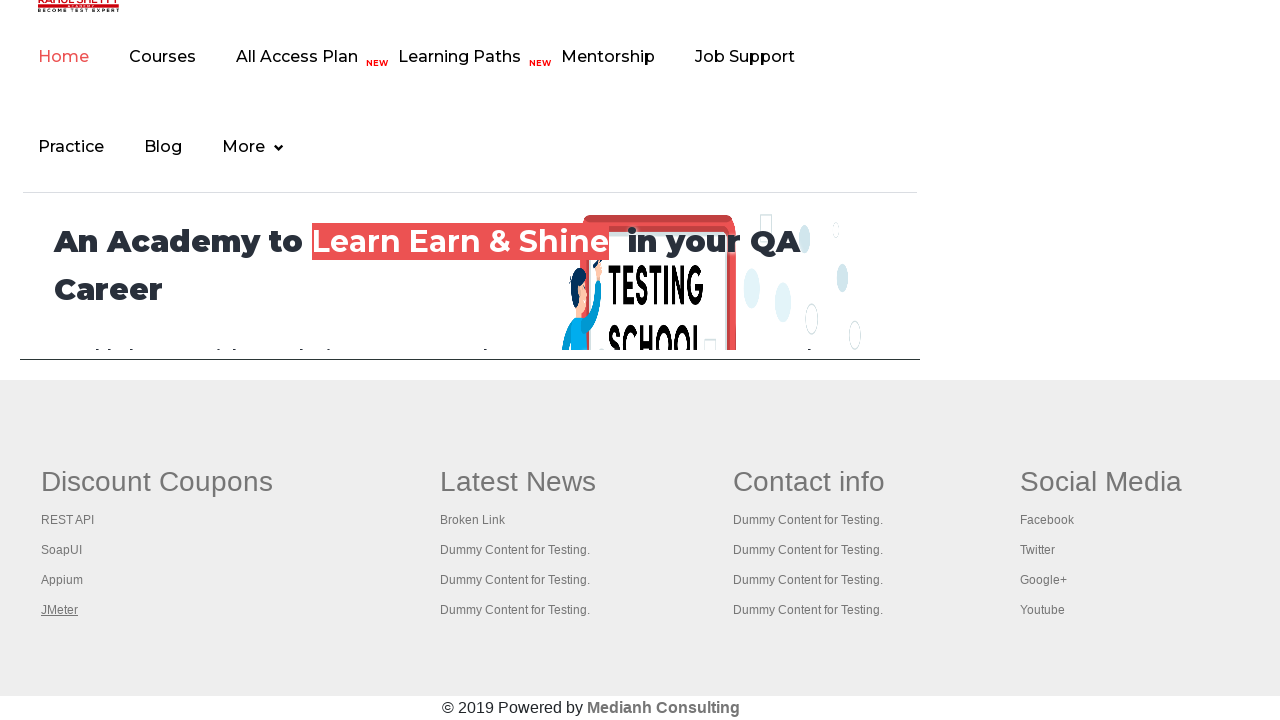

Waited 500ms on current tab
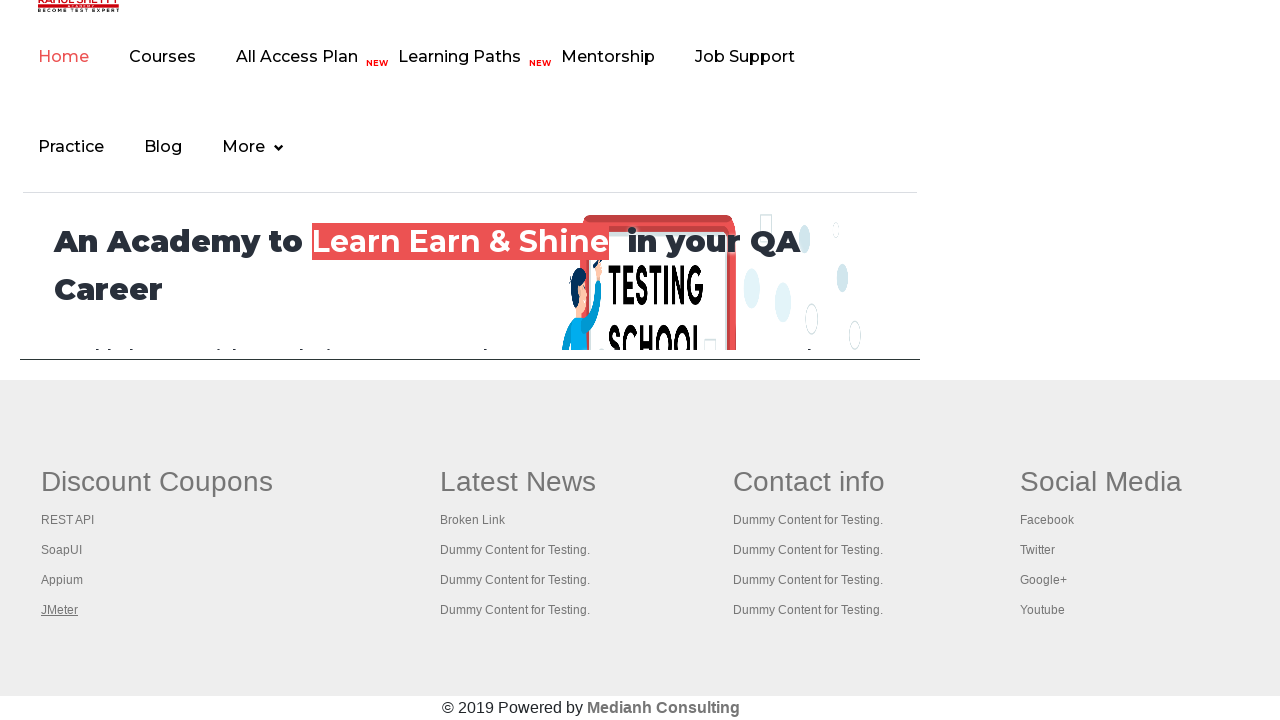

Switched to next tab and brought it to front
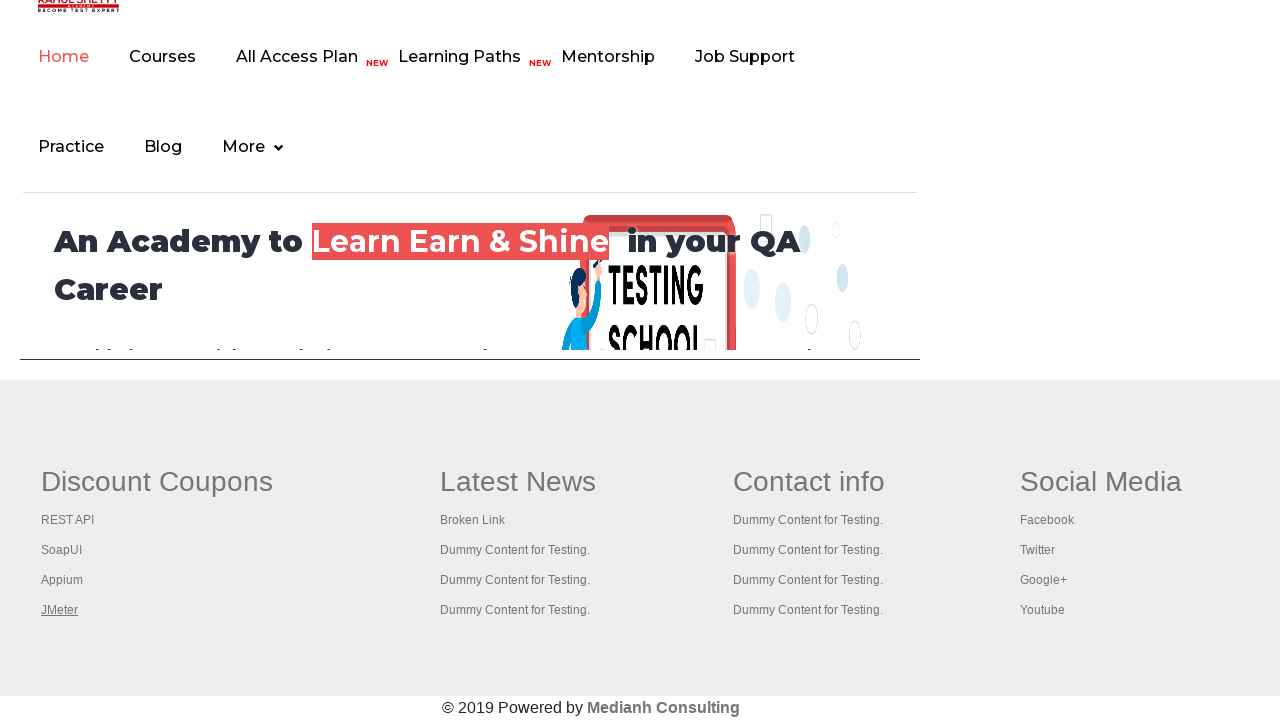

Waited 500ms on current tab
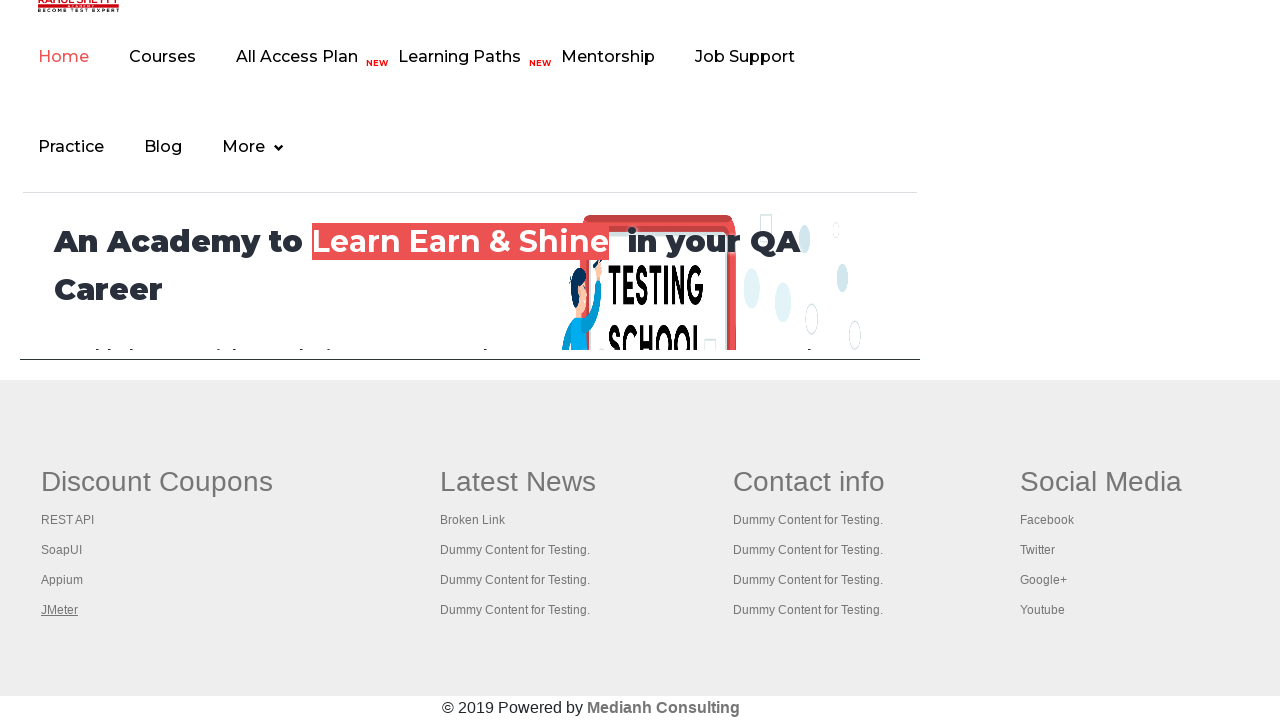

Switched to next tab and brought it to front
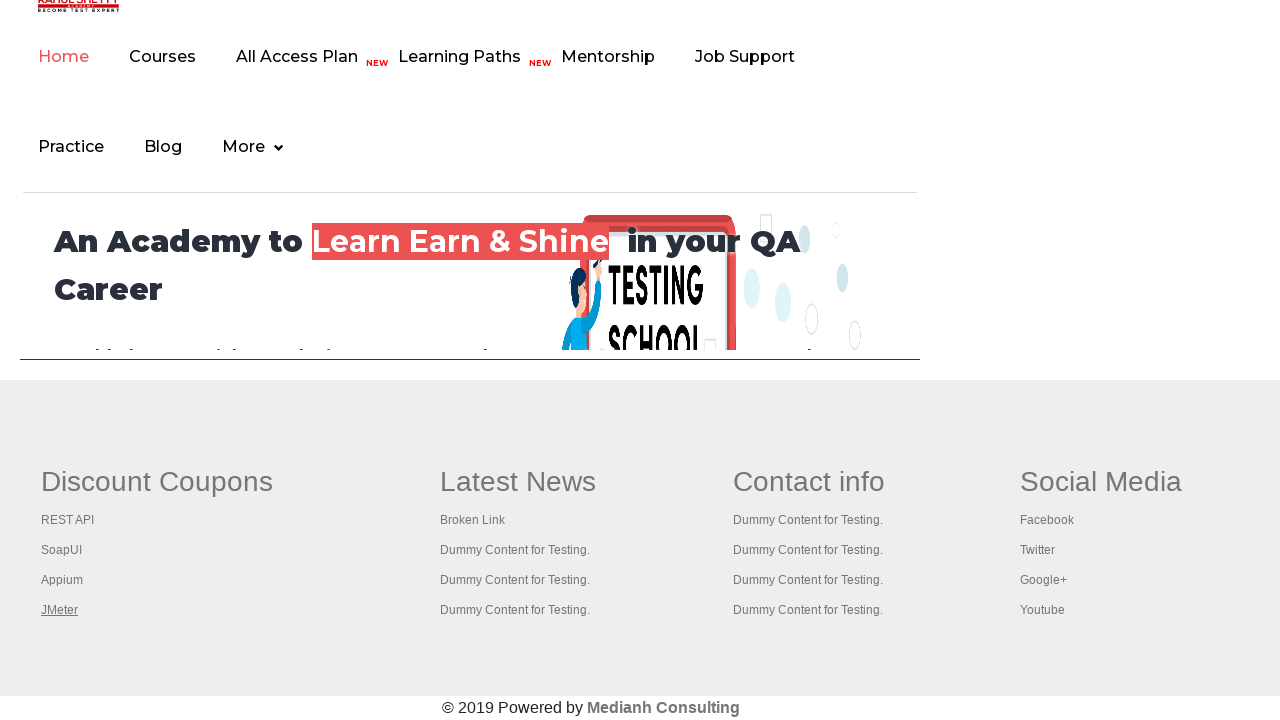

Waited 500ms on current tab
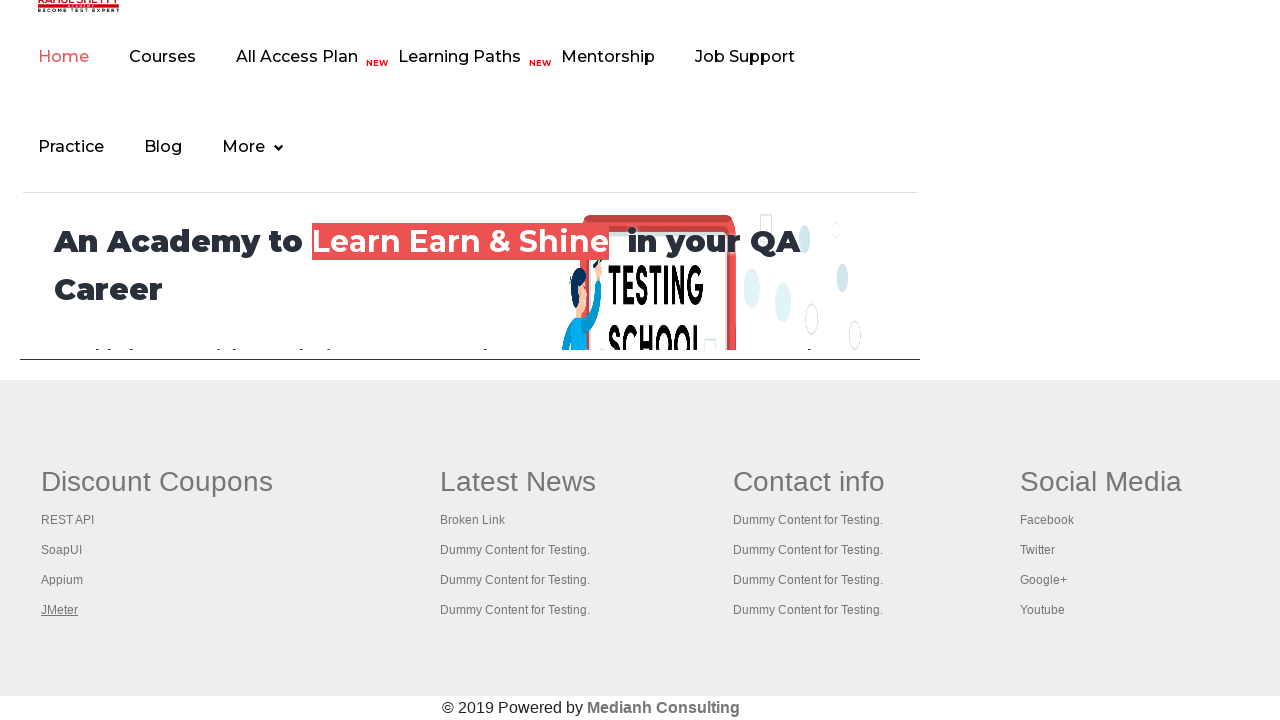

Switched to next tab and brought it to front
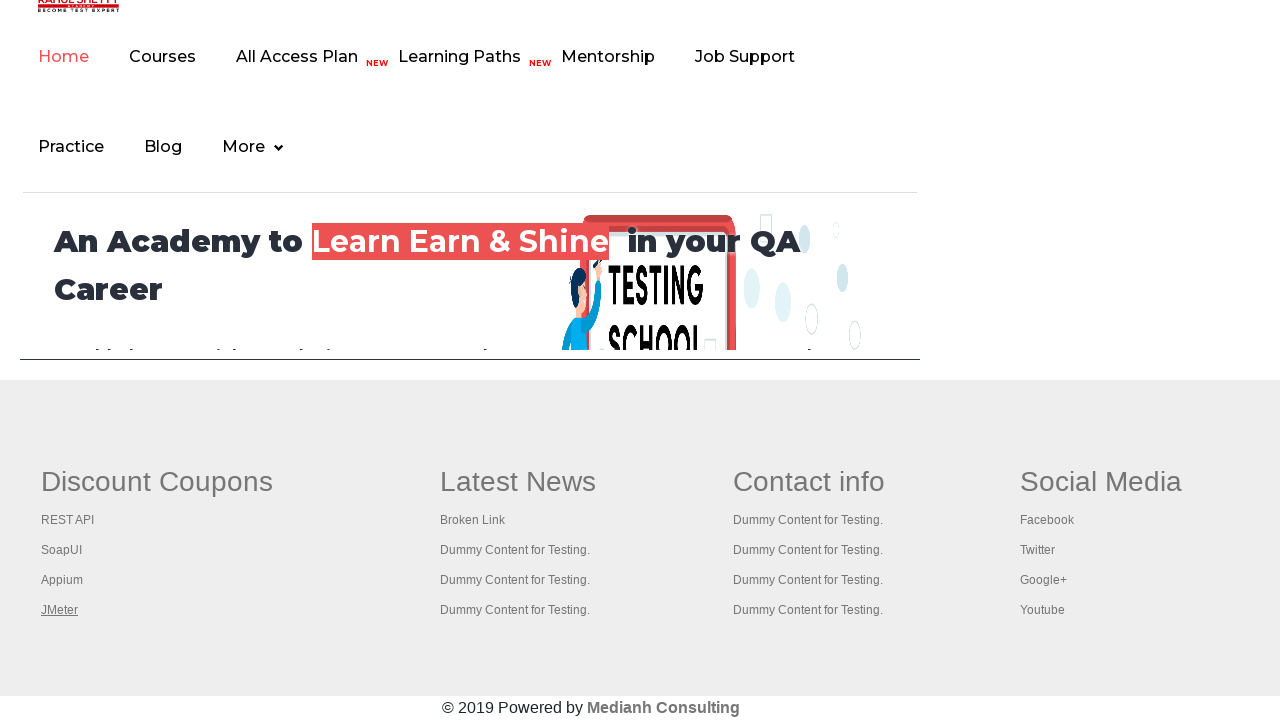

Waited 500ms on current tab
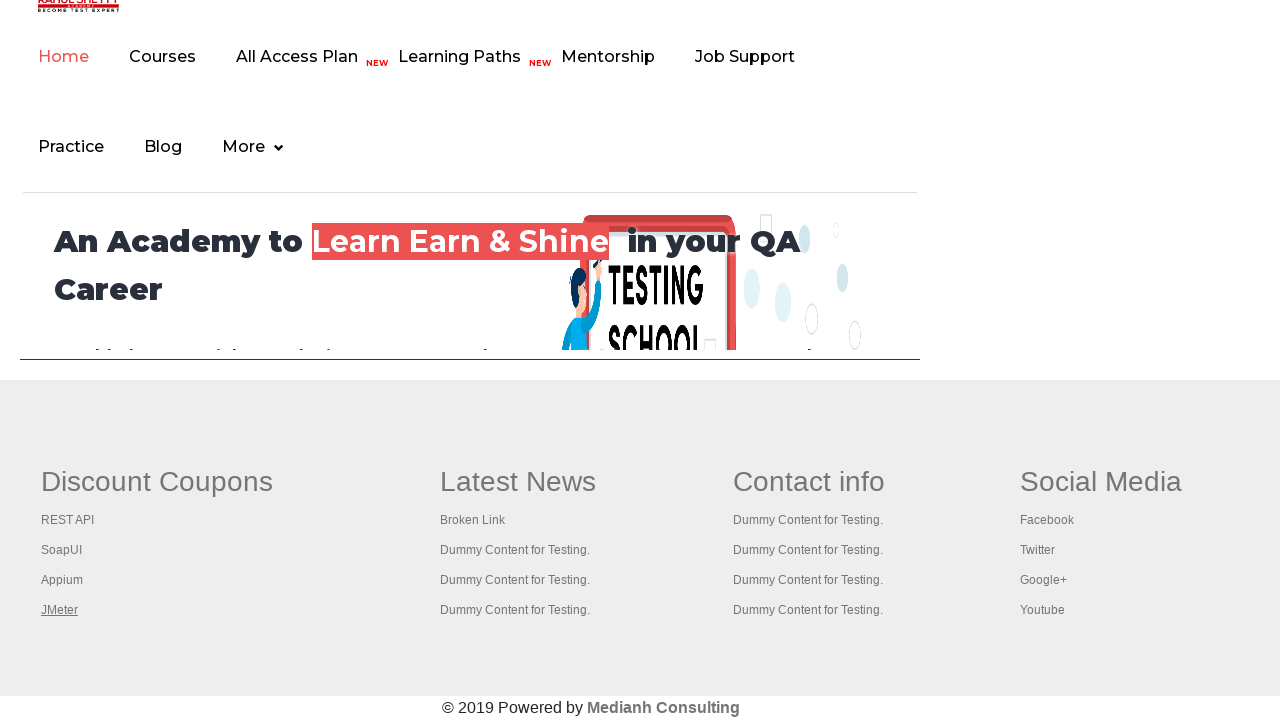

Switched to next tab and brought it to front
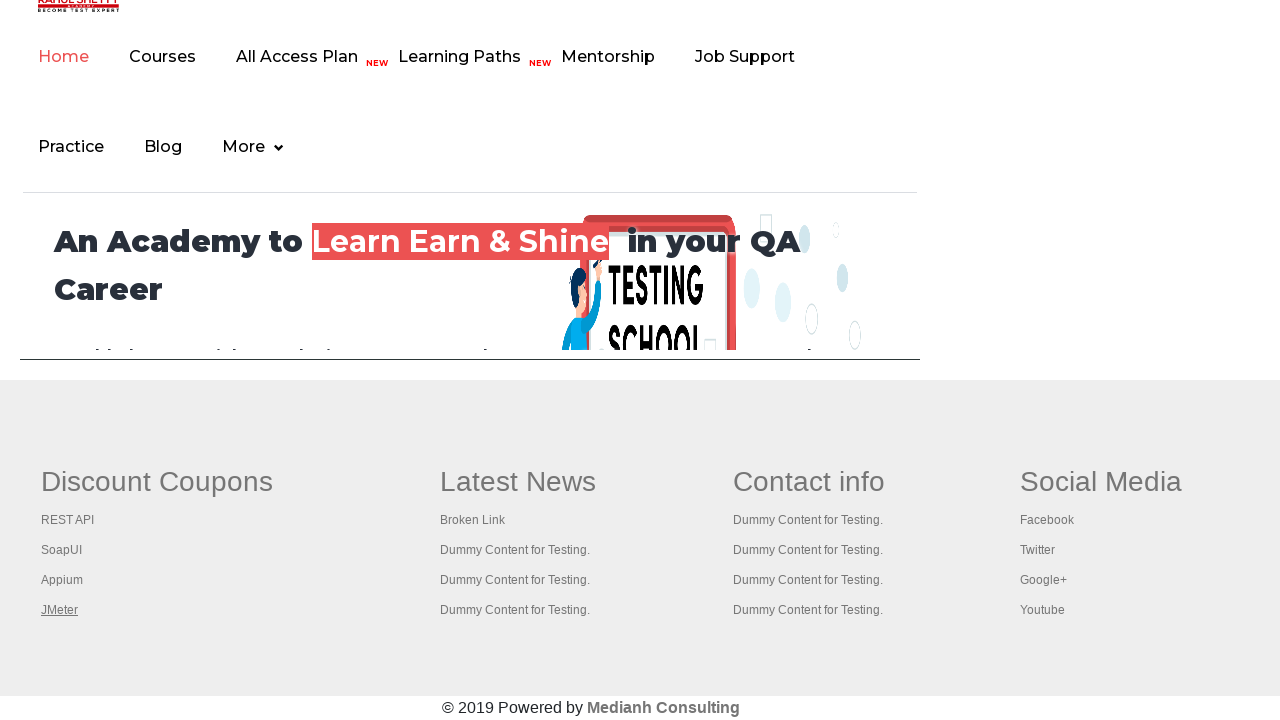

Waited 500ms on current tab
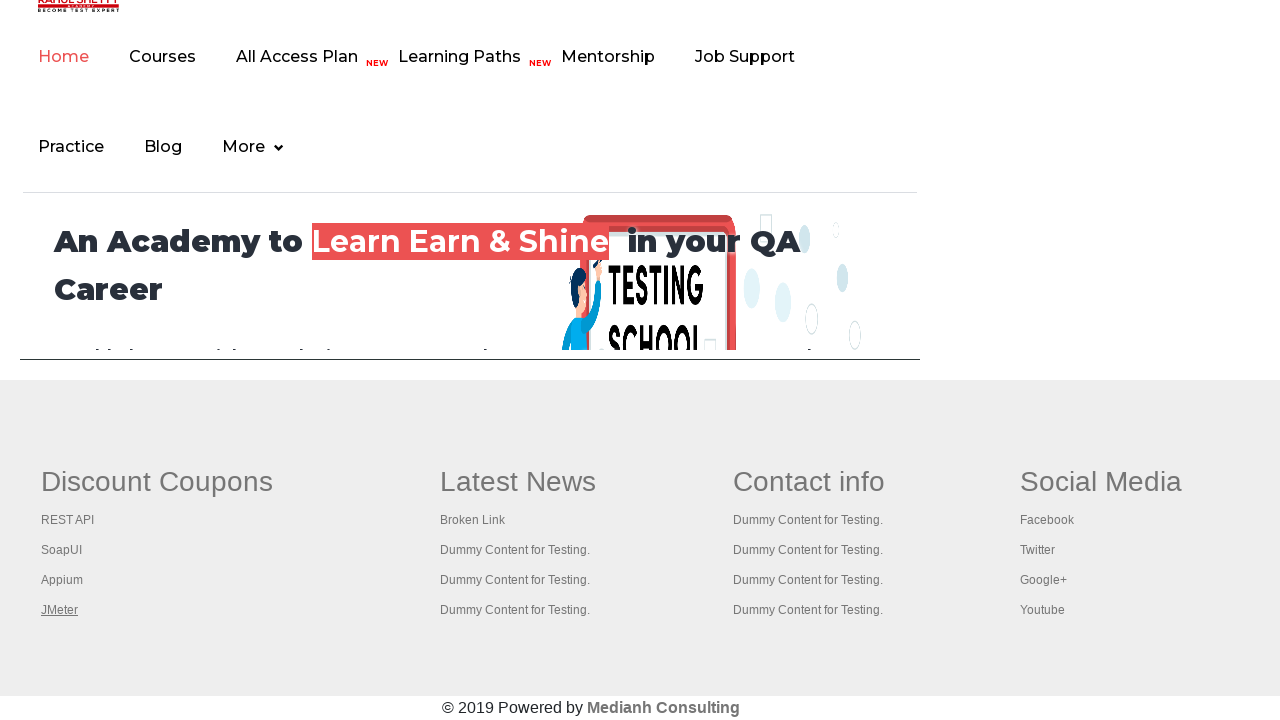

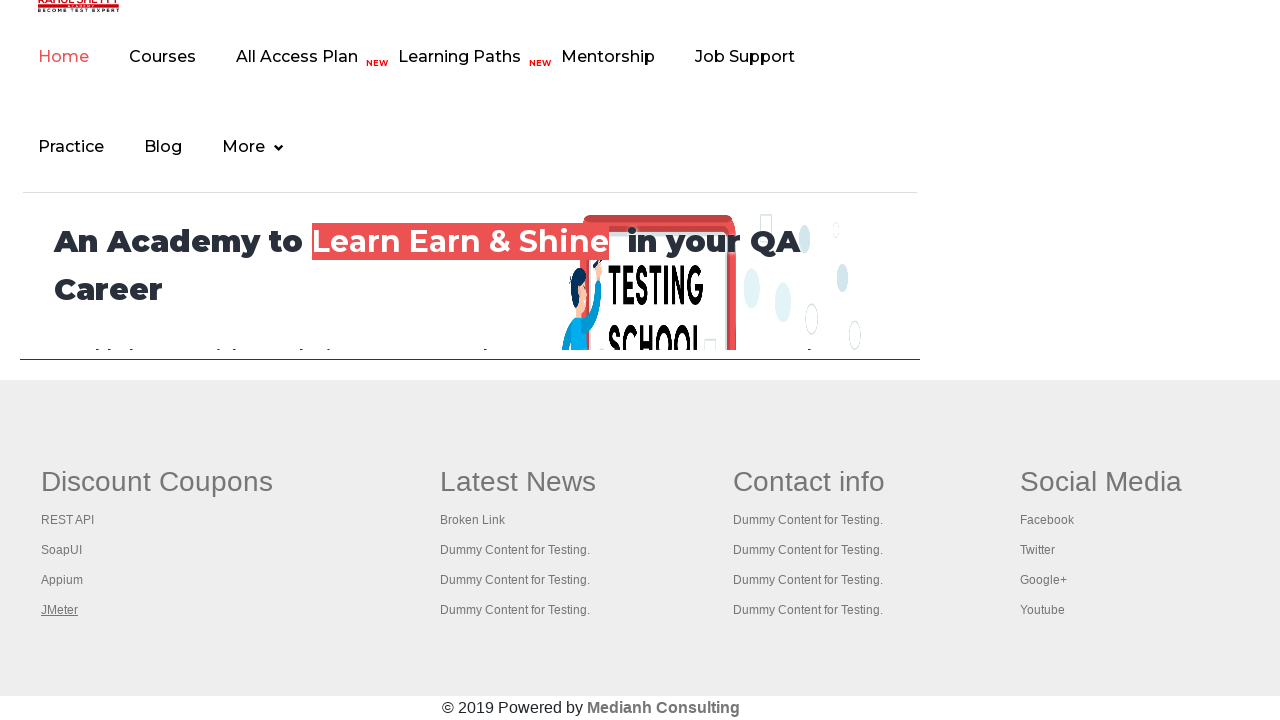